Tests that the cart modal title shows 1 item when a product is added

Starting URL: https://gabrielrowan.github.io/Finleys-Farm-Shop-FE/products.html

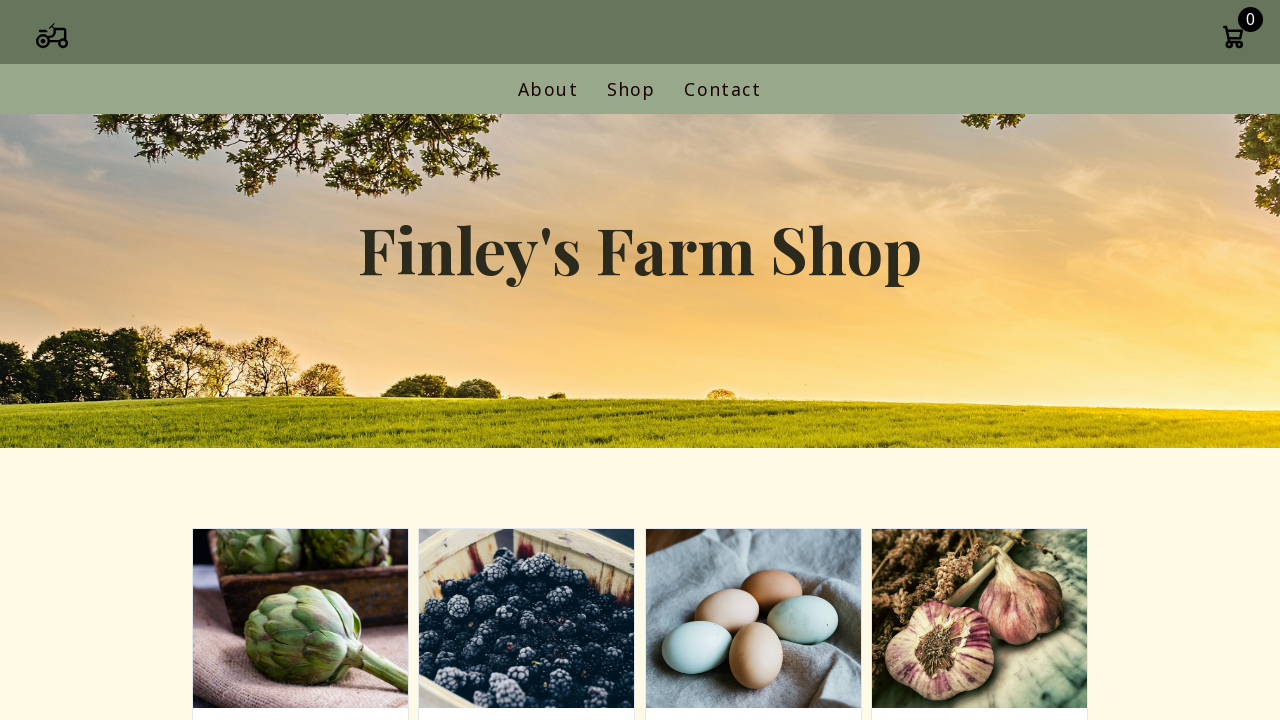

Located all add to cart buttons
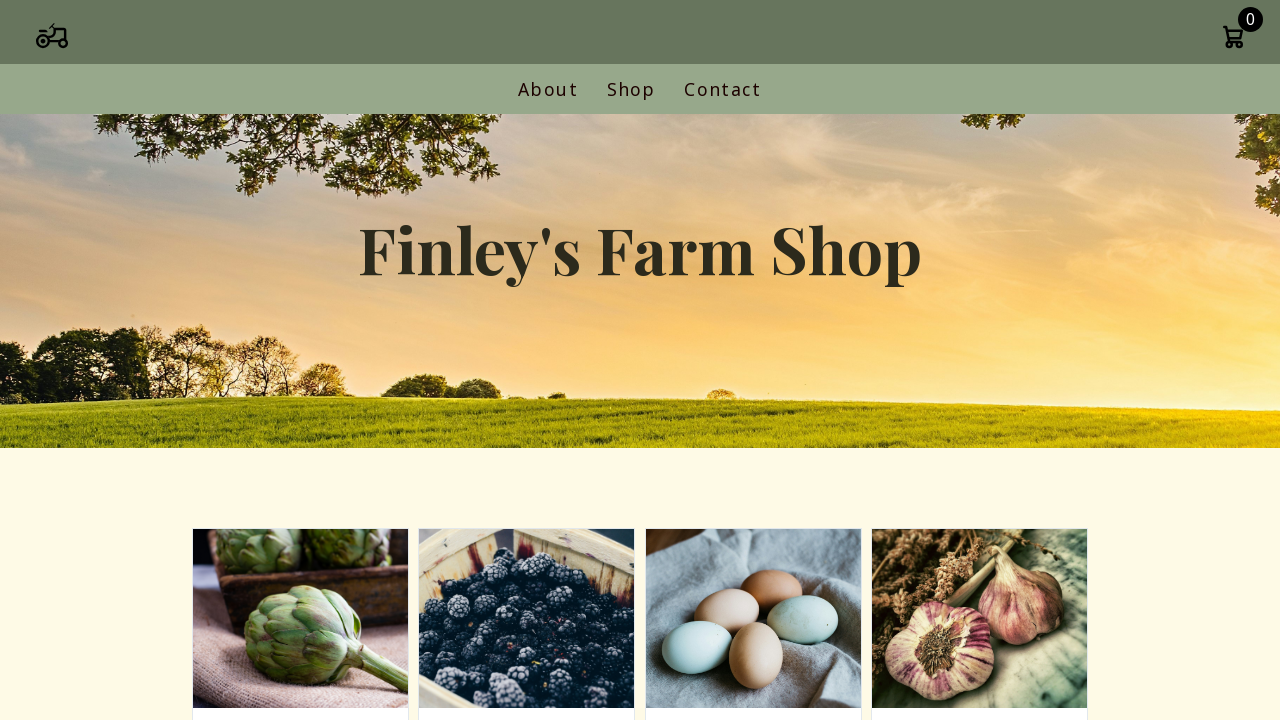

Selected random add to cart button at index 10
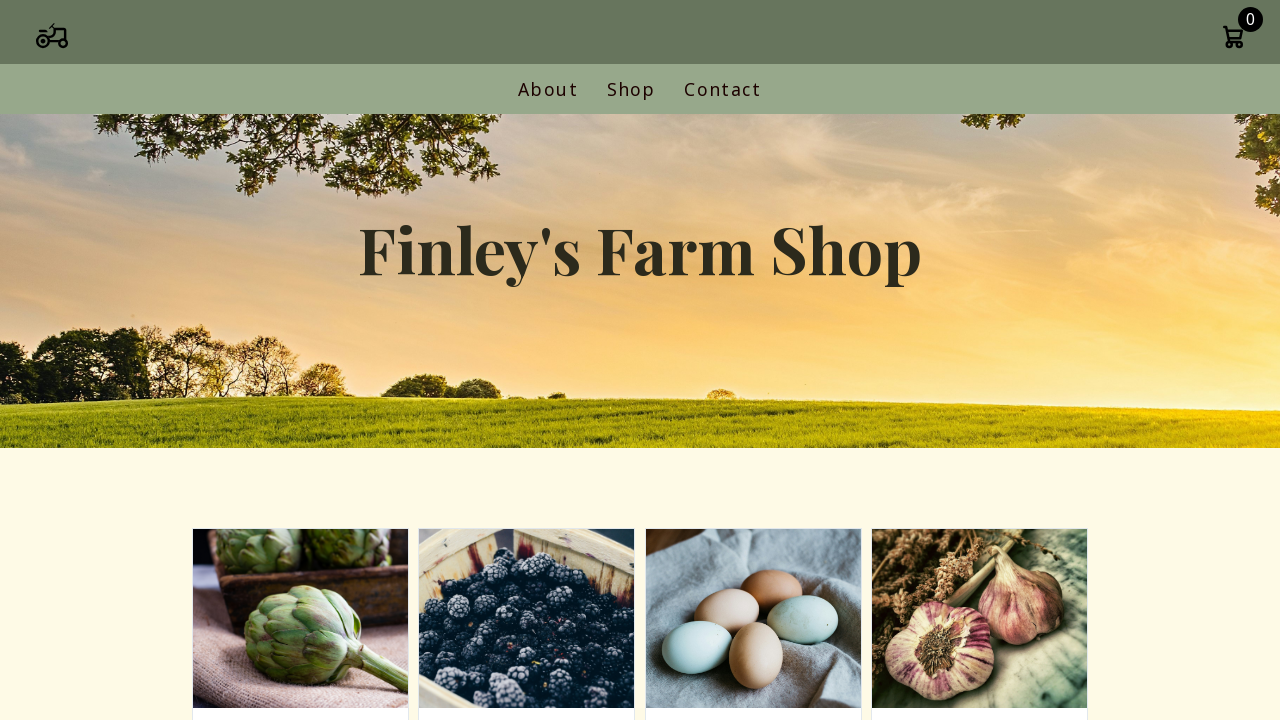

Clicked random add to cart button to add product at (753, 515) on .add-to-cart >> nth=10
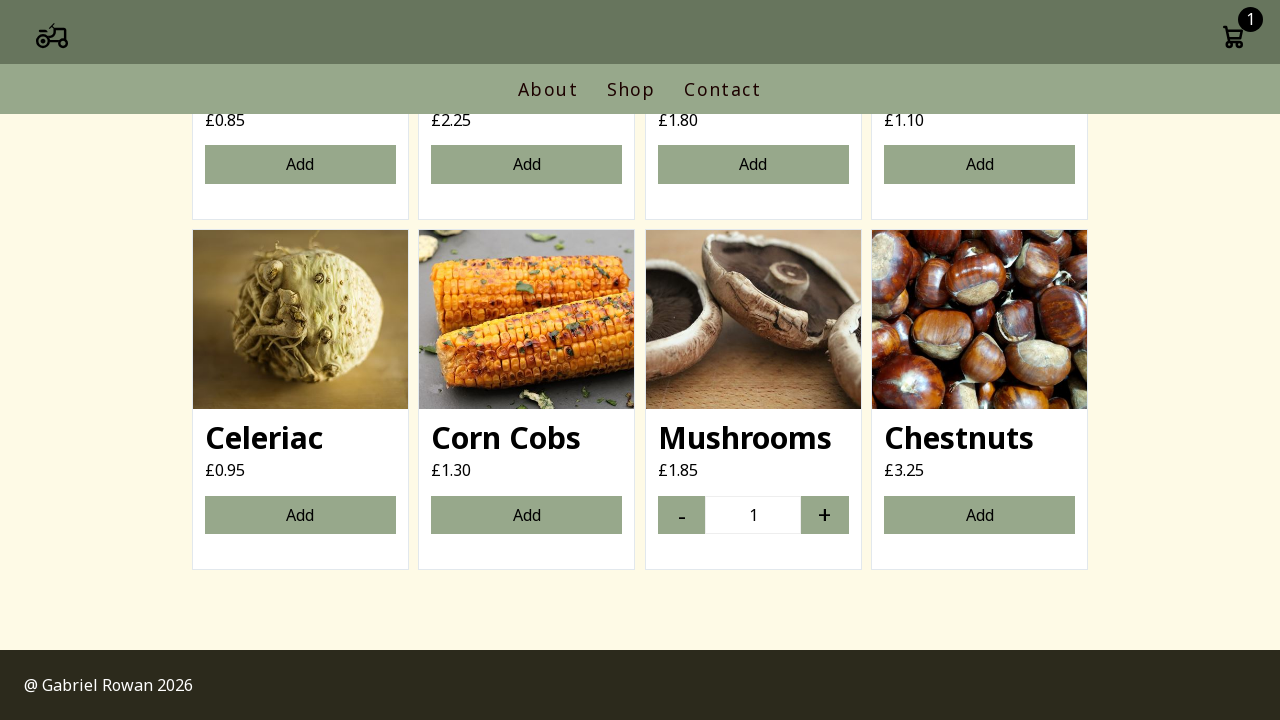

Clicked cart icon to open cart modal at (1233, 39) on .cart-icon-container
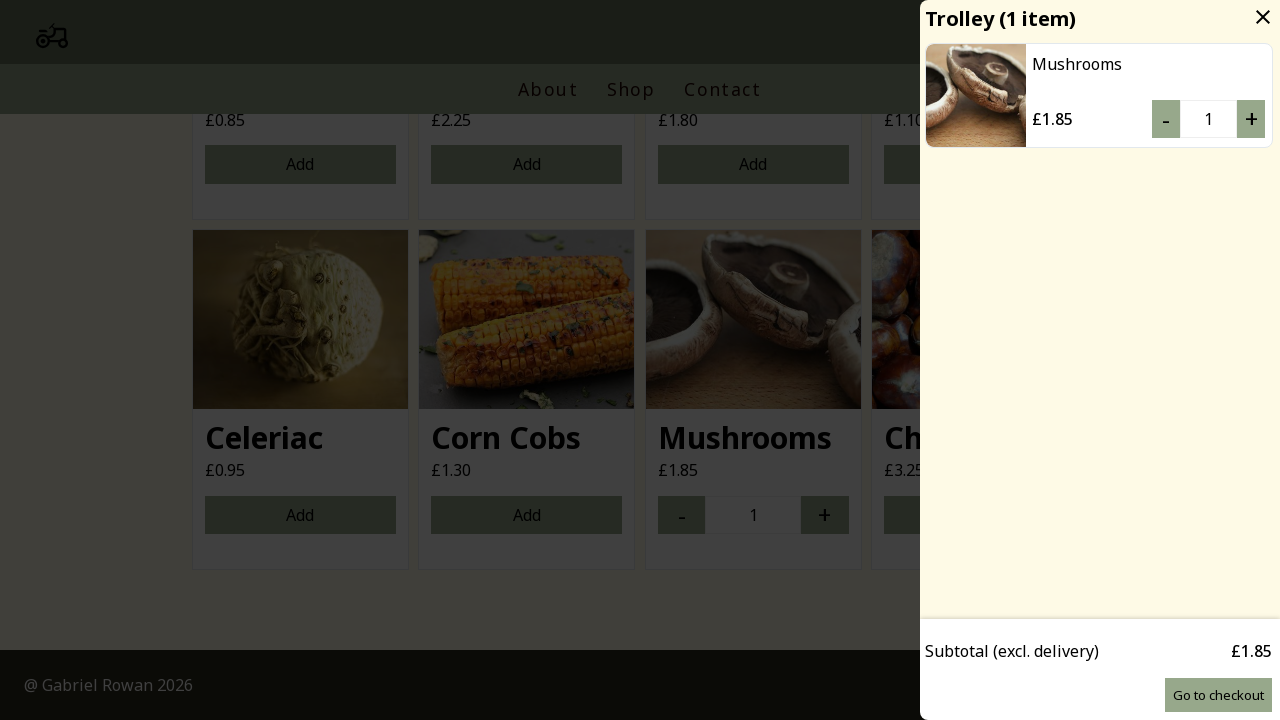

Retrieved cart header title text
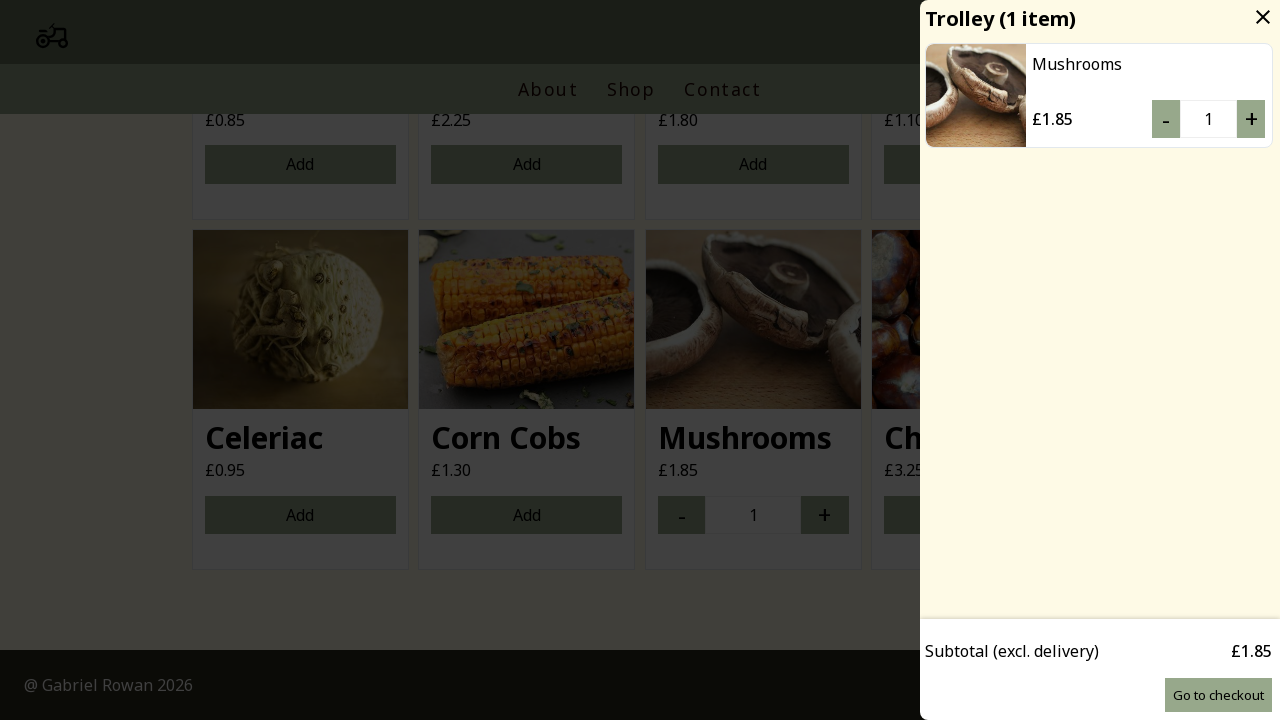

Extracted item count from header: 1
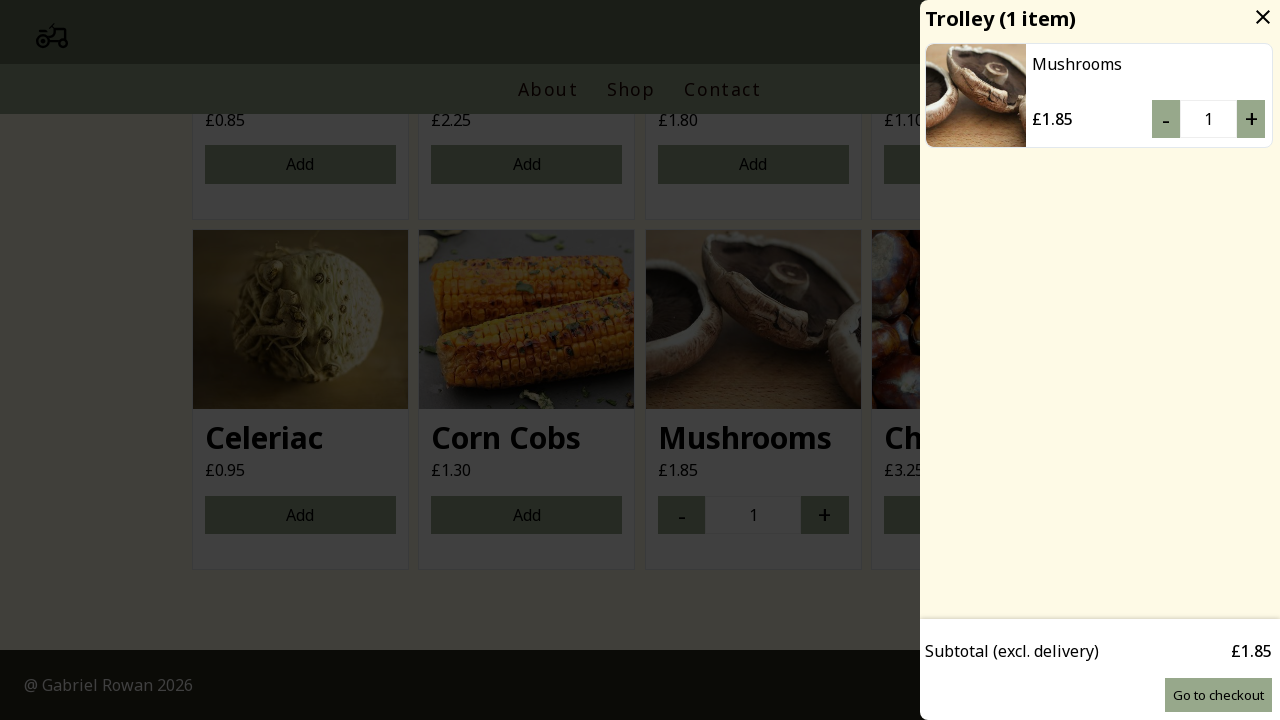

Verified cart item count equals 1
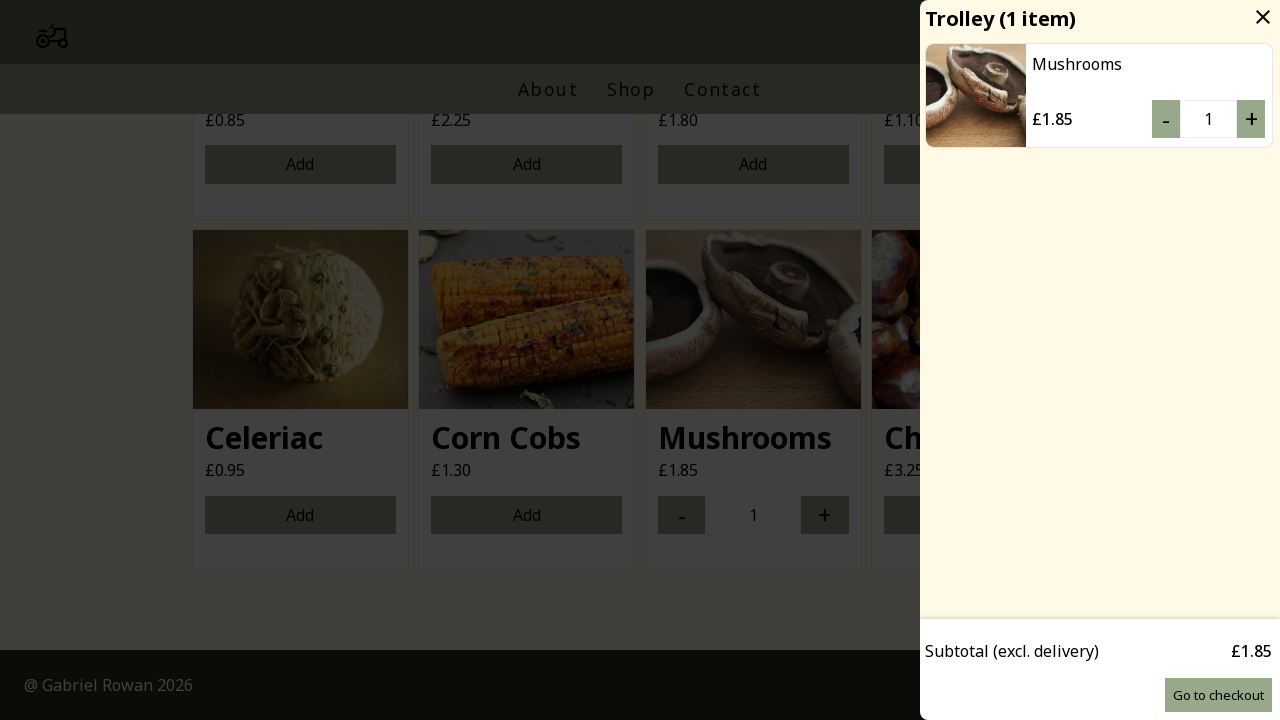

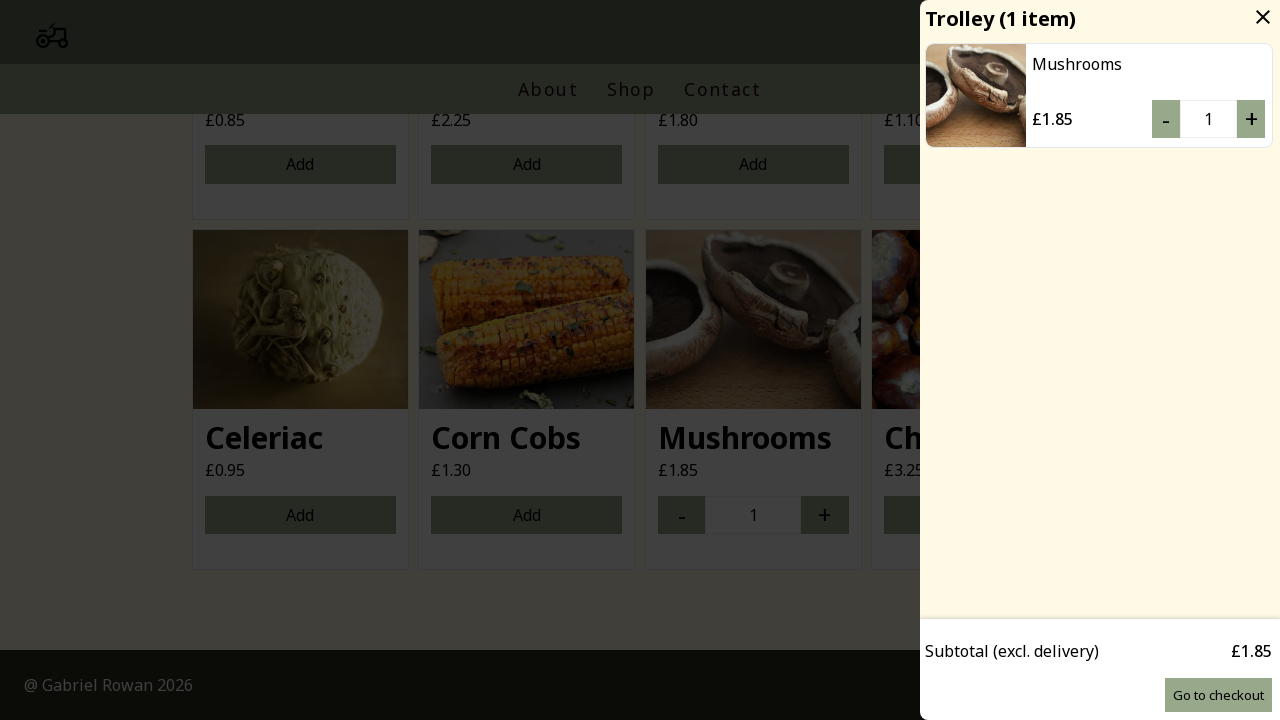